Navigates to tables page and interacts with table rows to find specific data

Starting URL: https://the-internet.herokuapp.com/

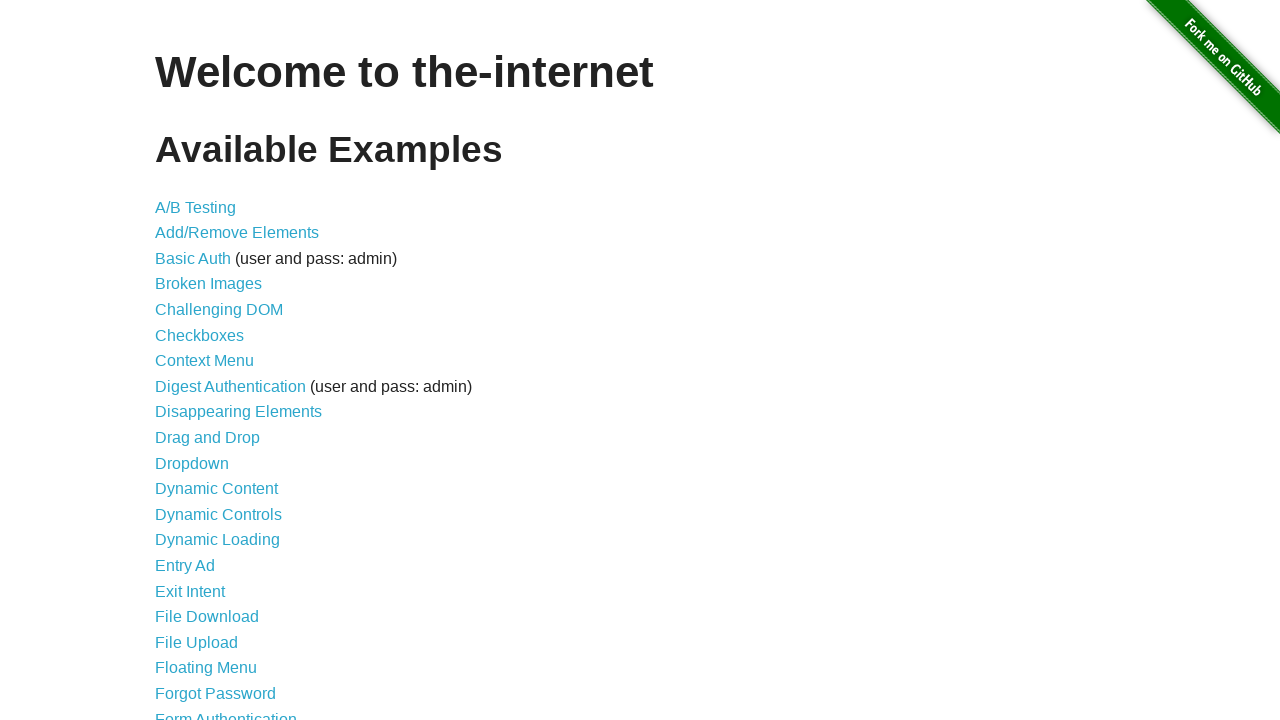

Clicked on tables link at (230, 574) on [href="/tables"]
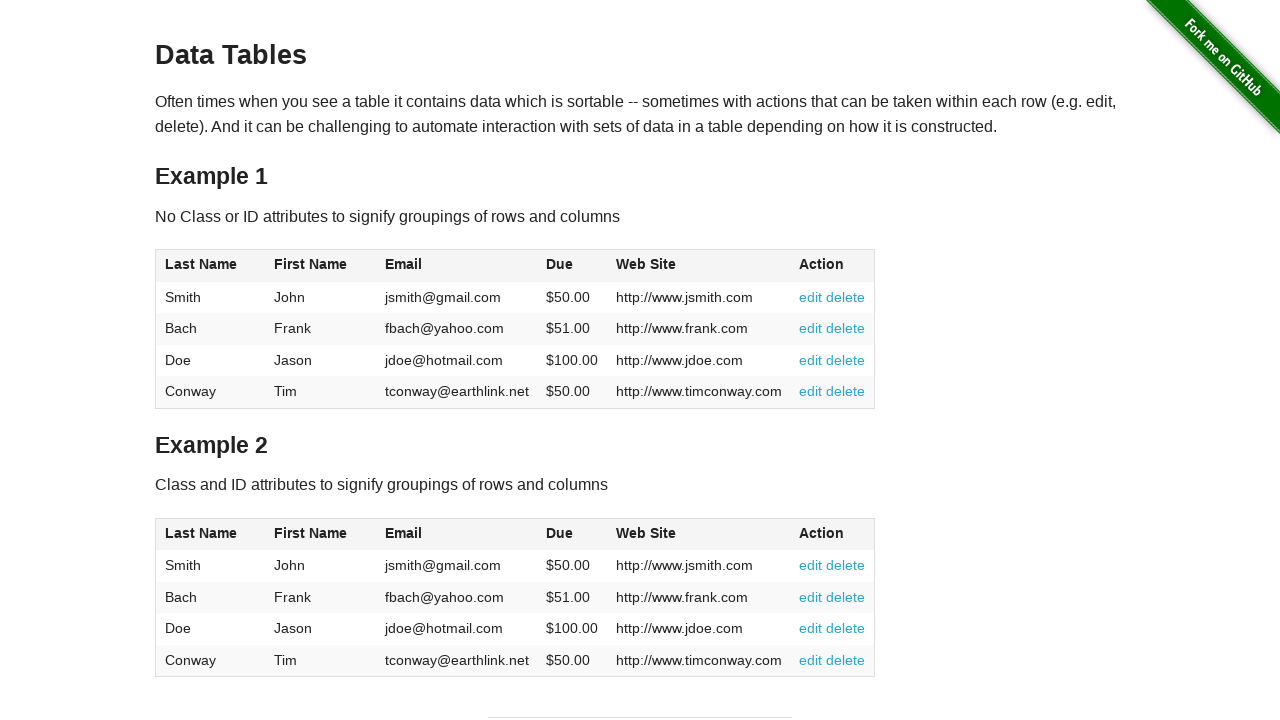

Table #table1 is displayed
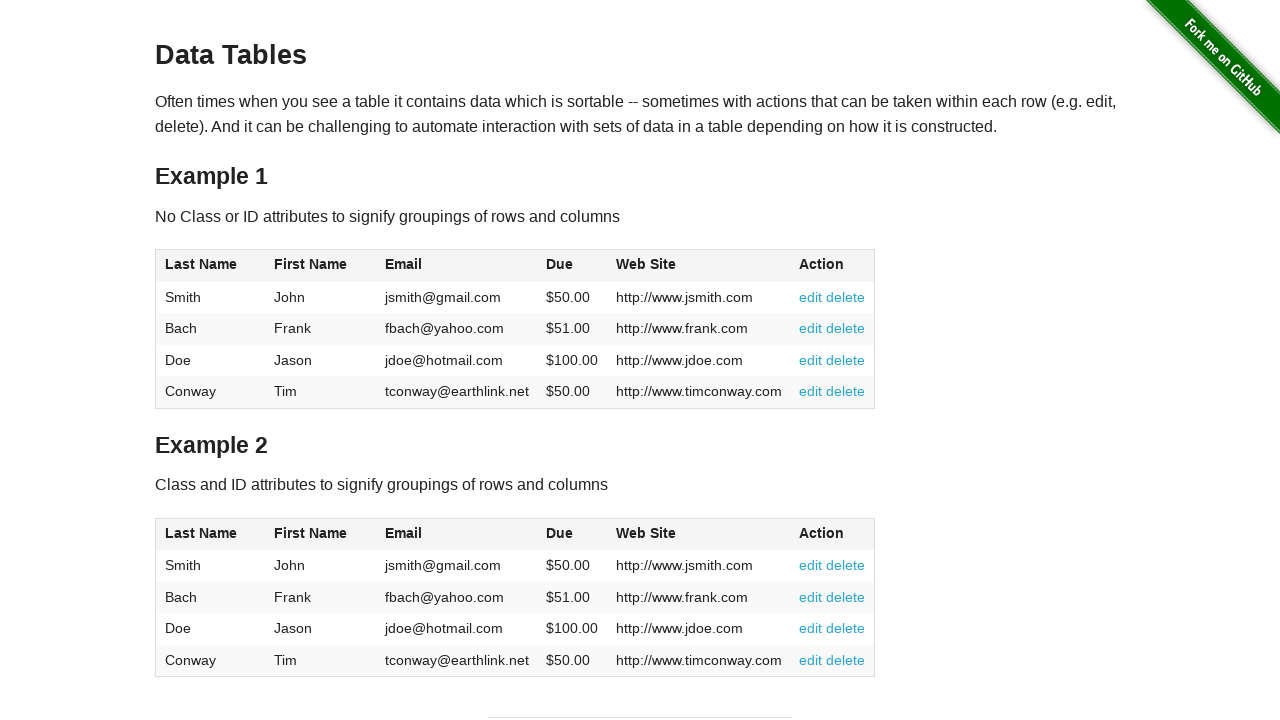

Table rows in #table1 are present
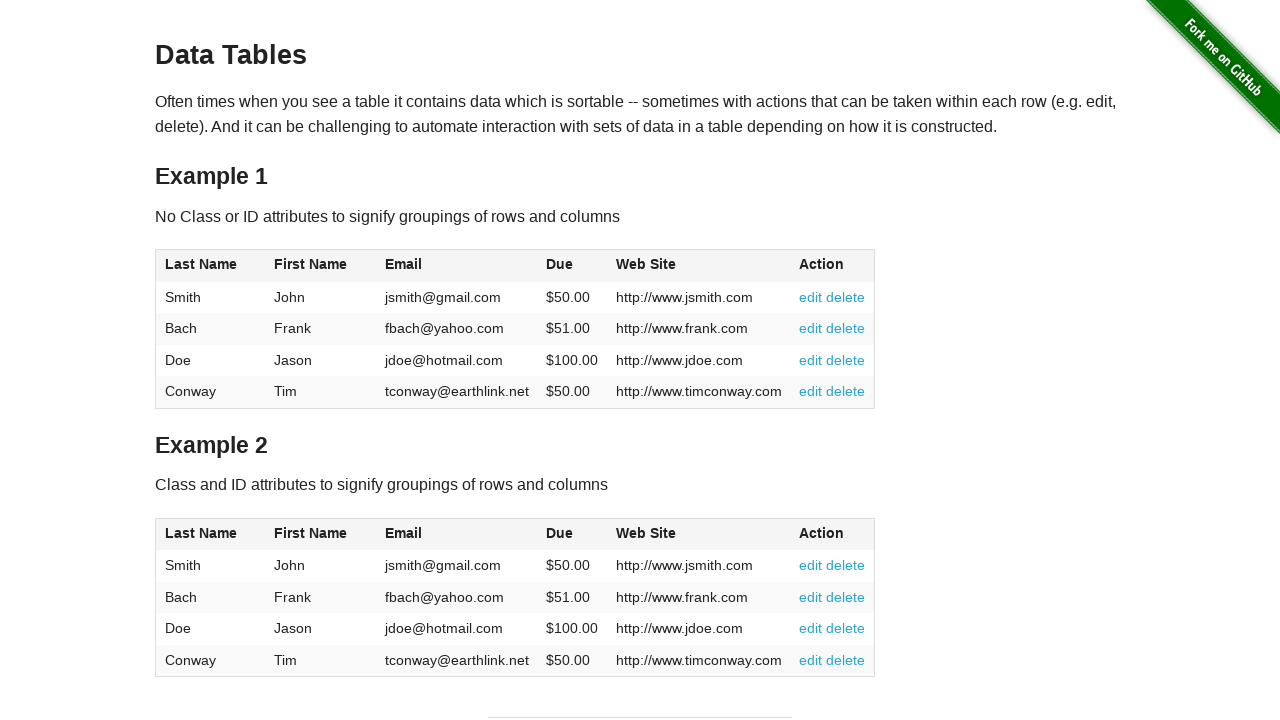

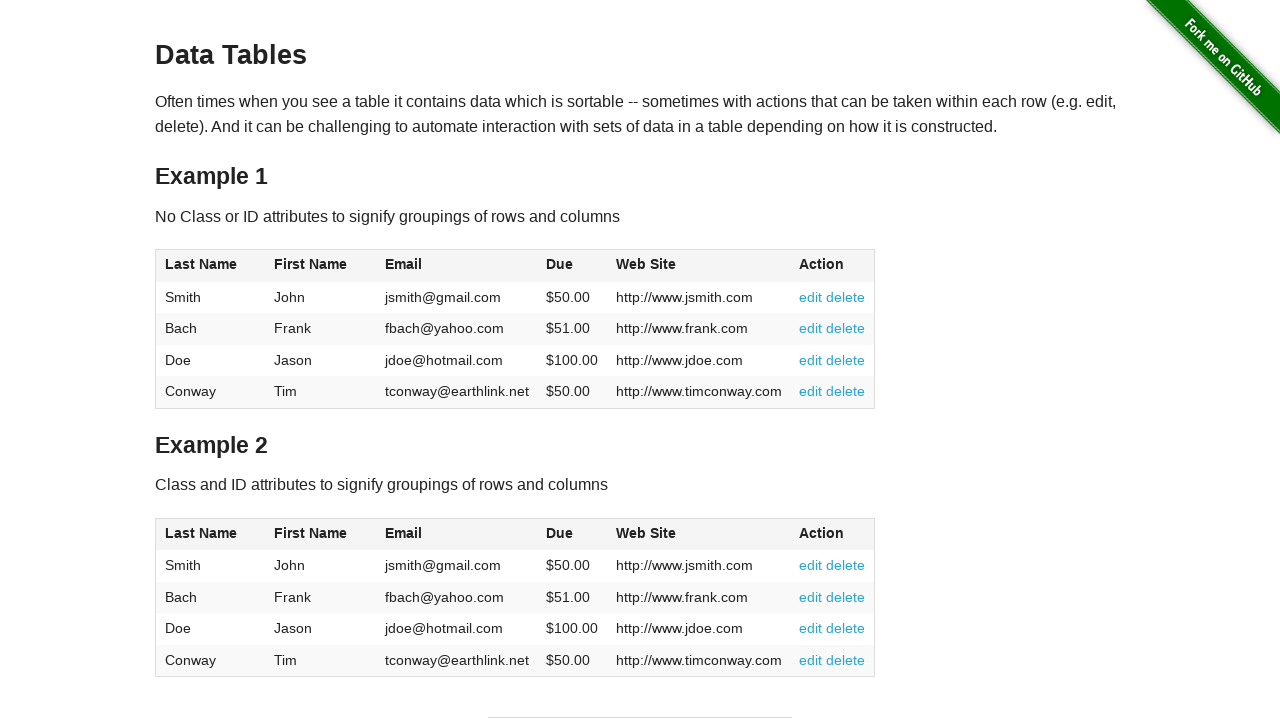